Tests radio button functionality by clicking different radio options and verifying the displayed text changes accordingly

Starting URL: https://demoqa.com/radio-button

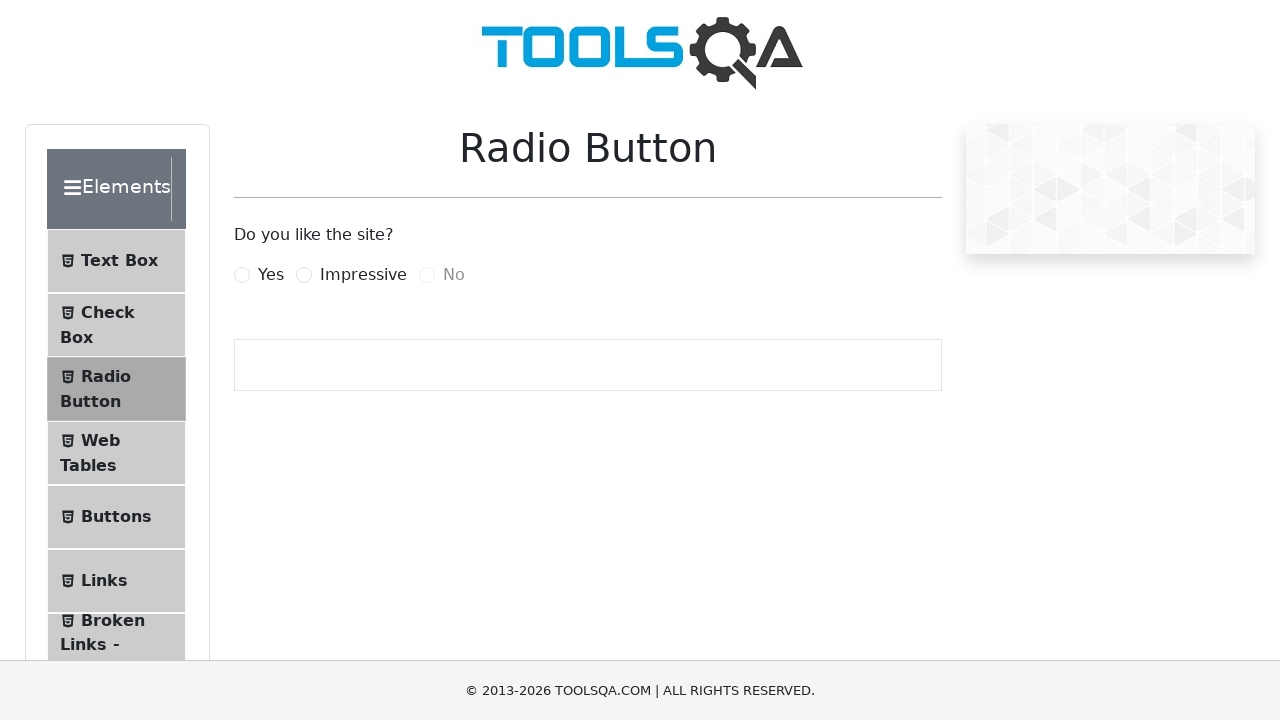

Waited for radio button question text to be visible
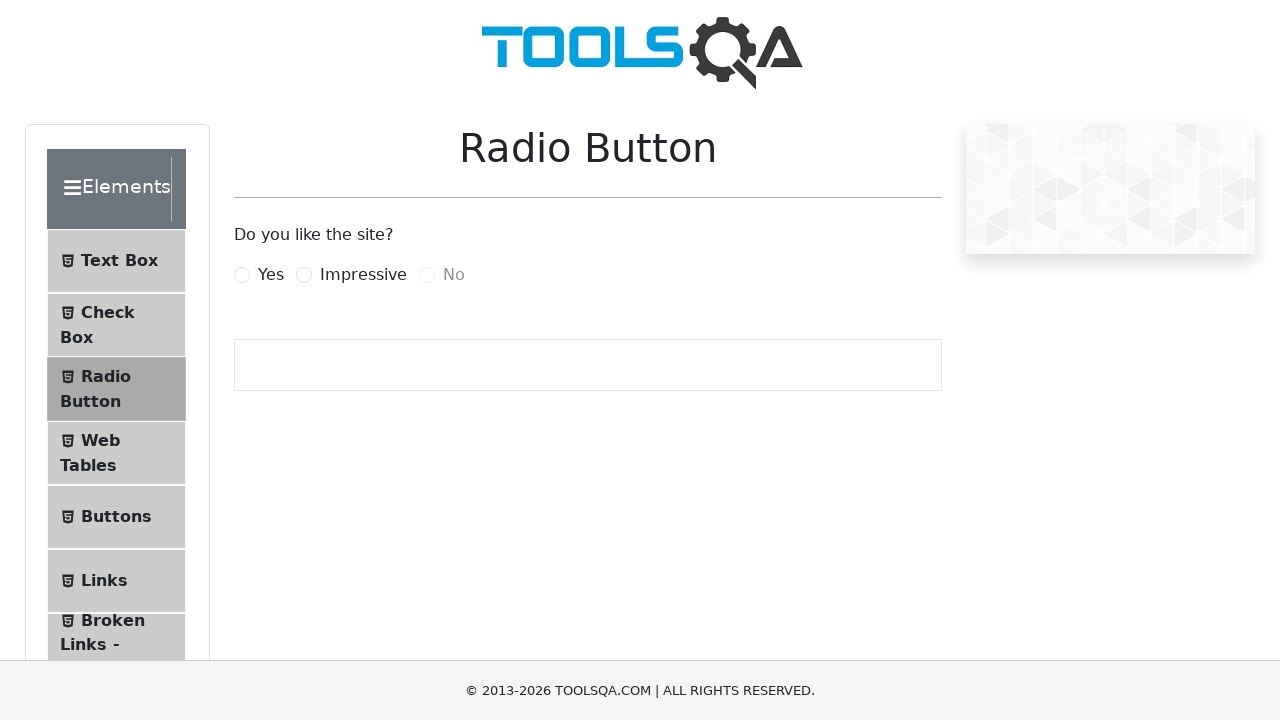

Clicked the 'Impressive' radio button option at (363, 275) on label[for='impressiveRadio']
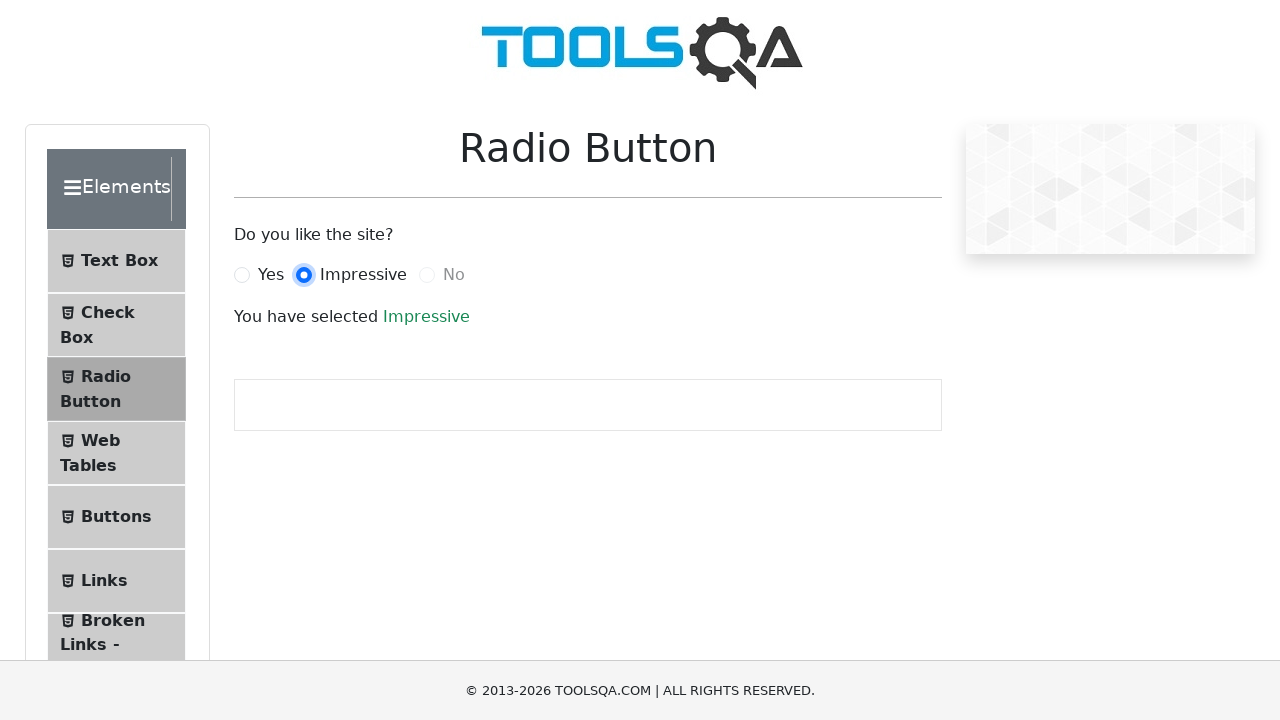

Success text appeared after selecting 'Impressive'
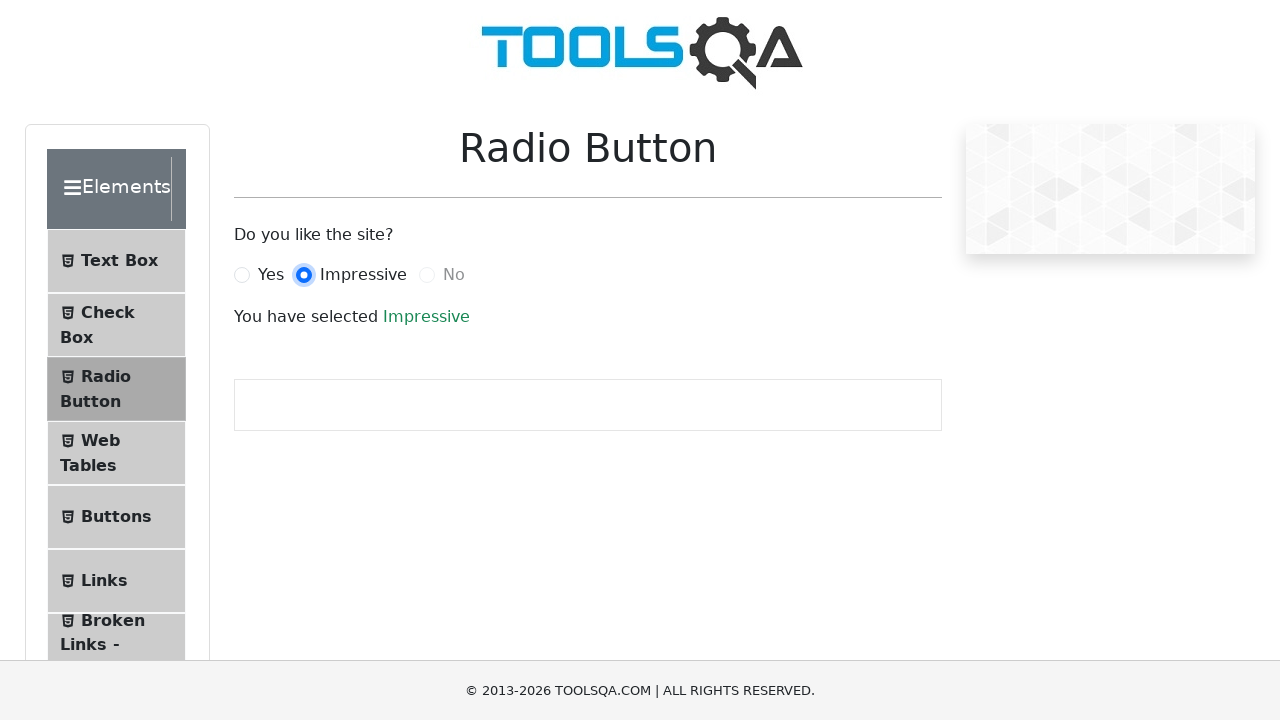

Failed to click 'No' radio button as it is disabled on the demo site on label[for='noRadio']
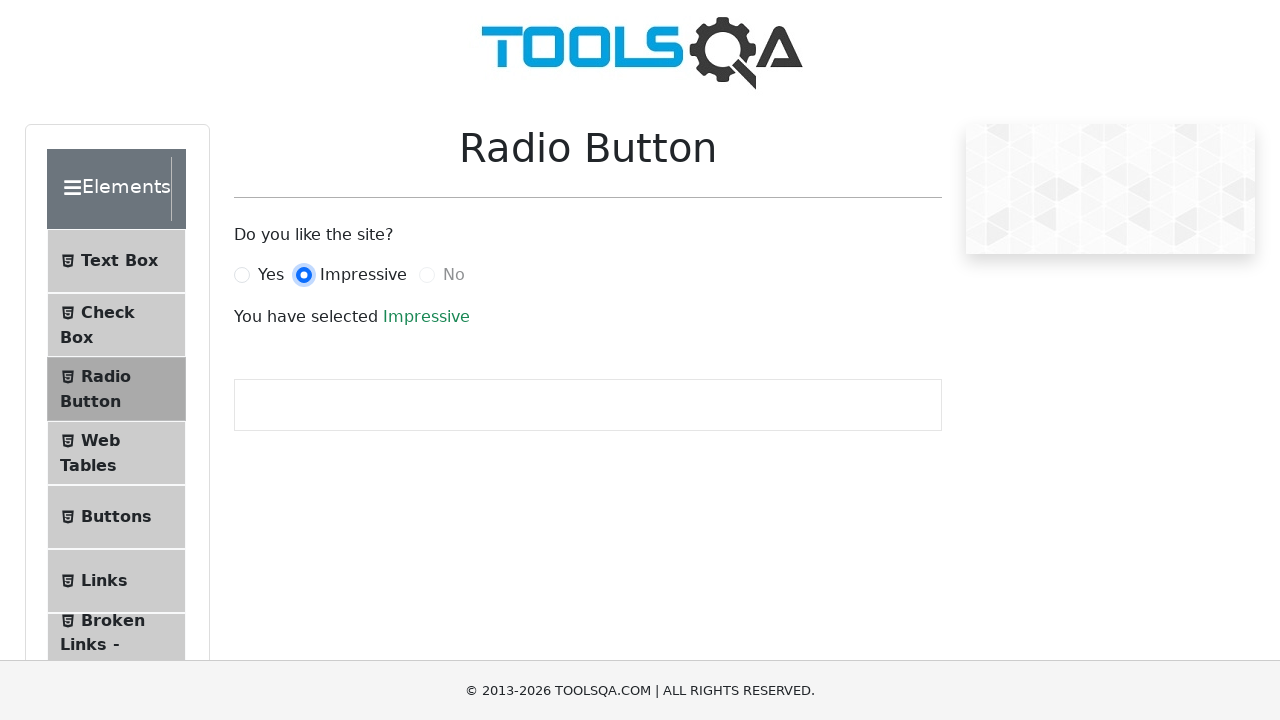

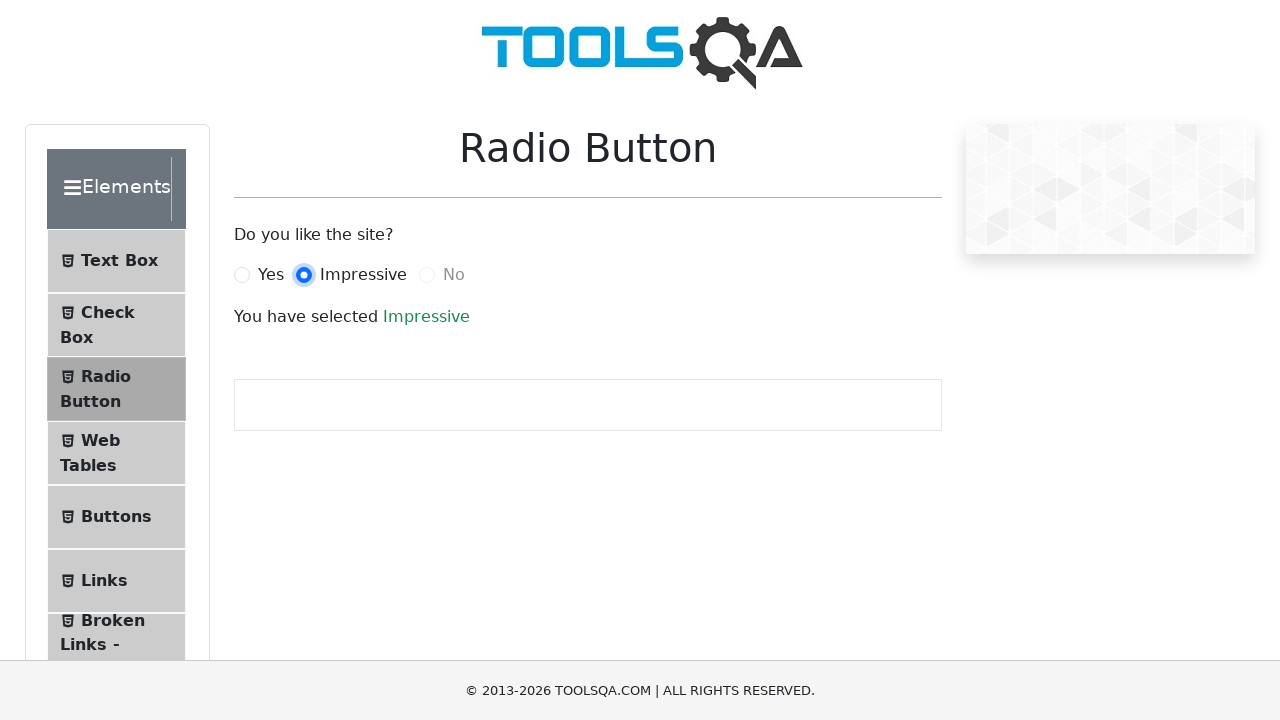